Navigates to the Demoblaze store website and verifies the page title matches the expected value "STORE"

Starting URL: https://www.demoblaze.com/

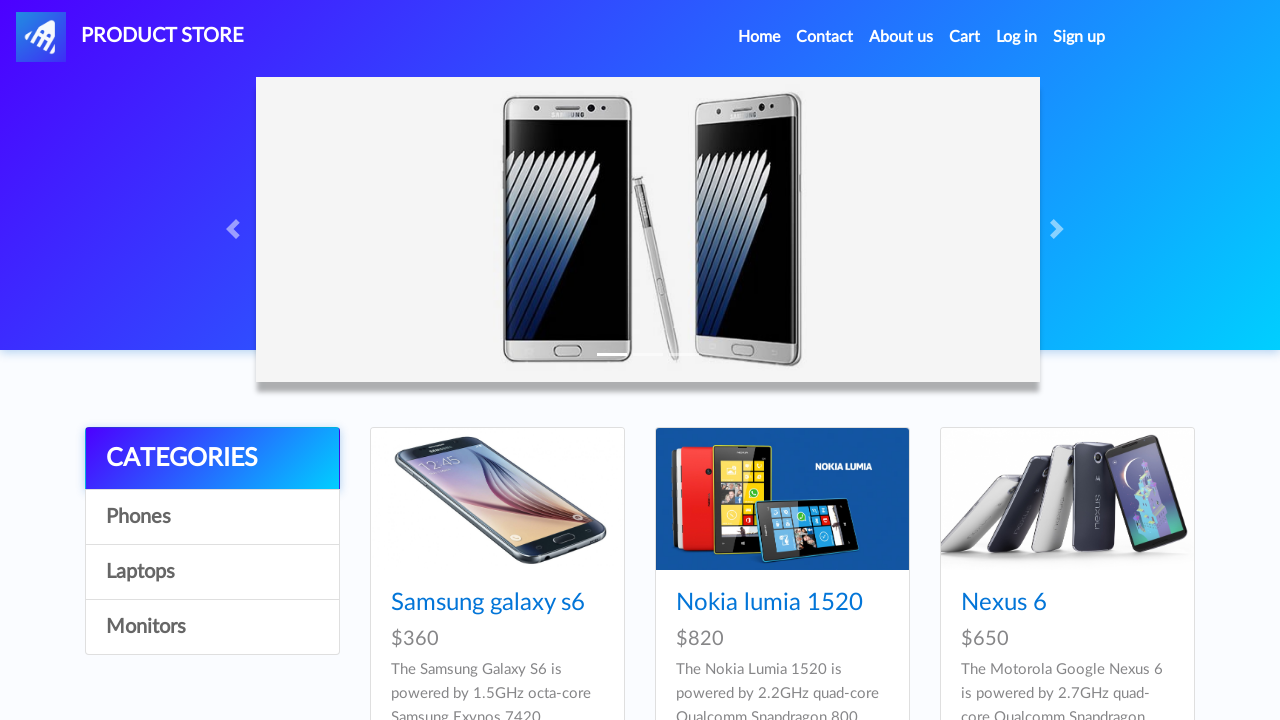

Navigated to https://www.demoblaze.com/
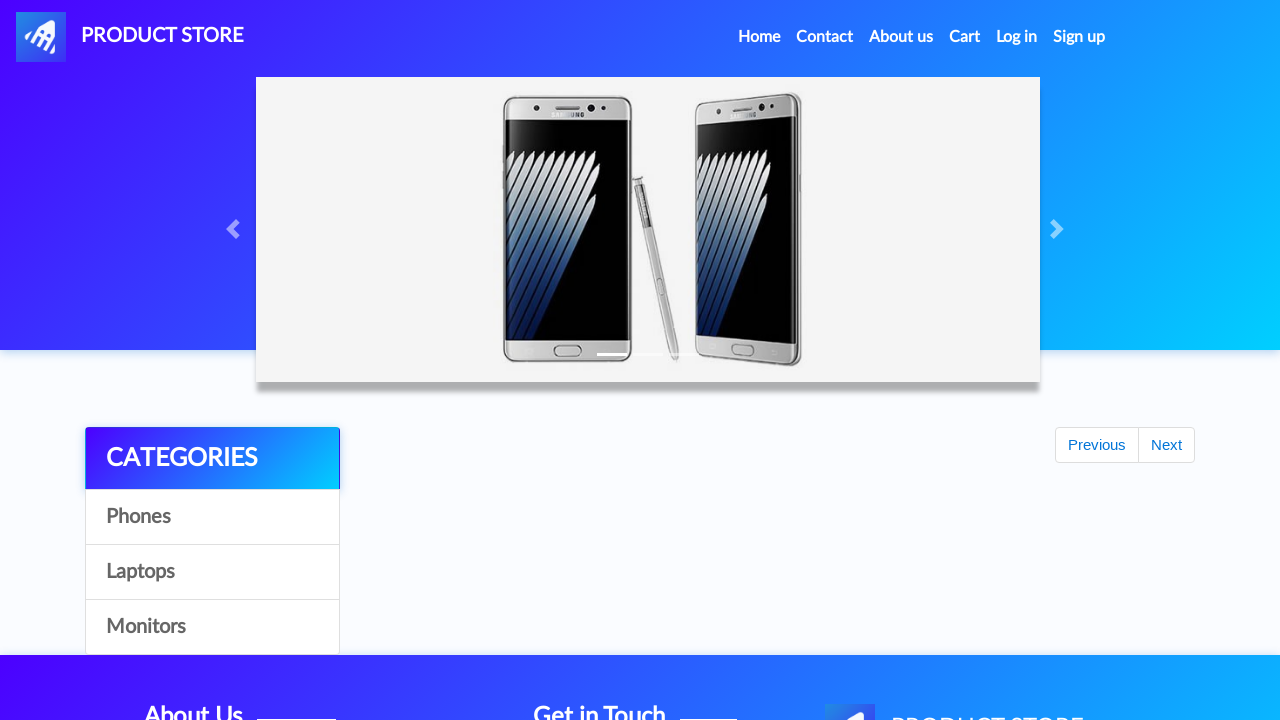

Page fully loaded (domcontentloaded)
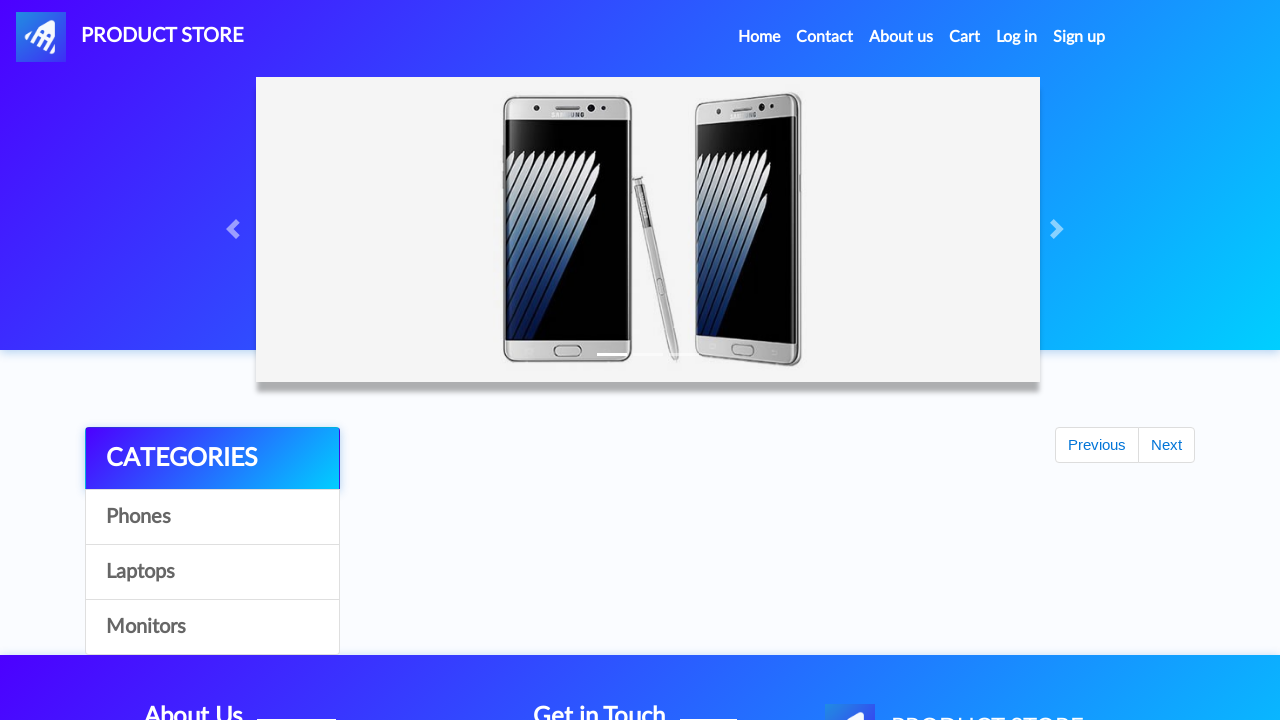

Retrieved page title: 'STORE'
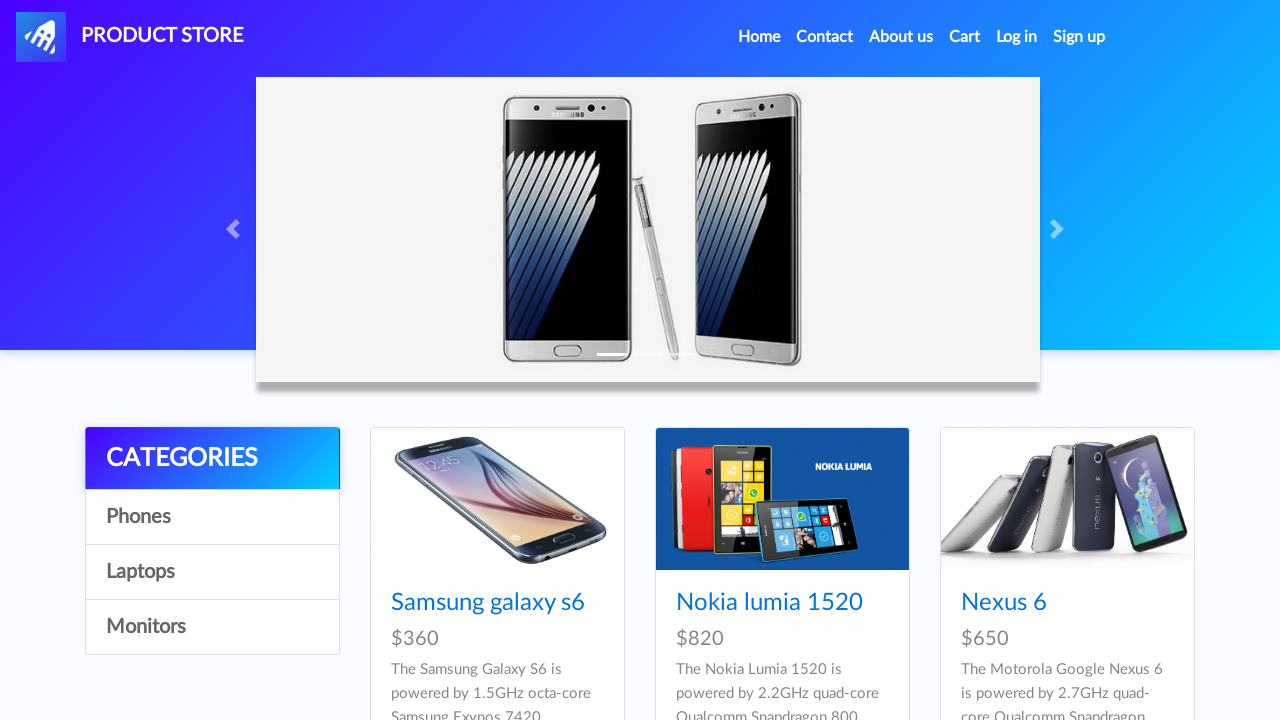

Page title verified: matches expected 'STORE'
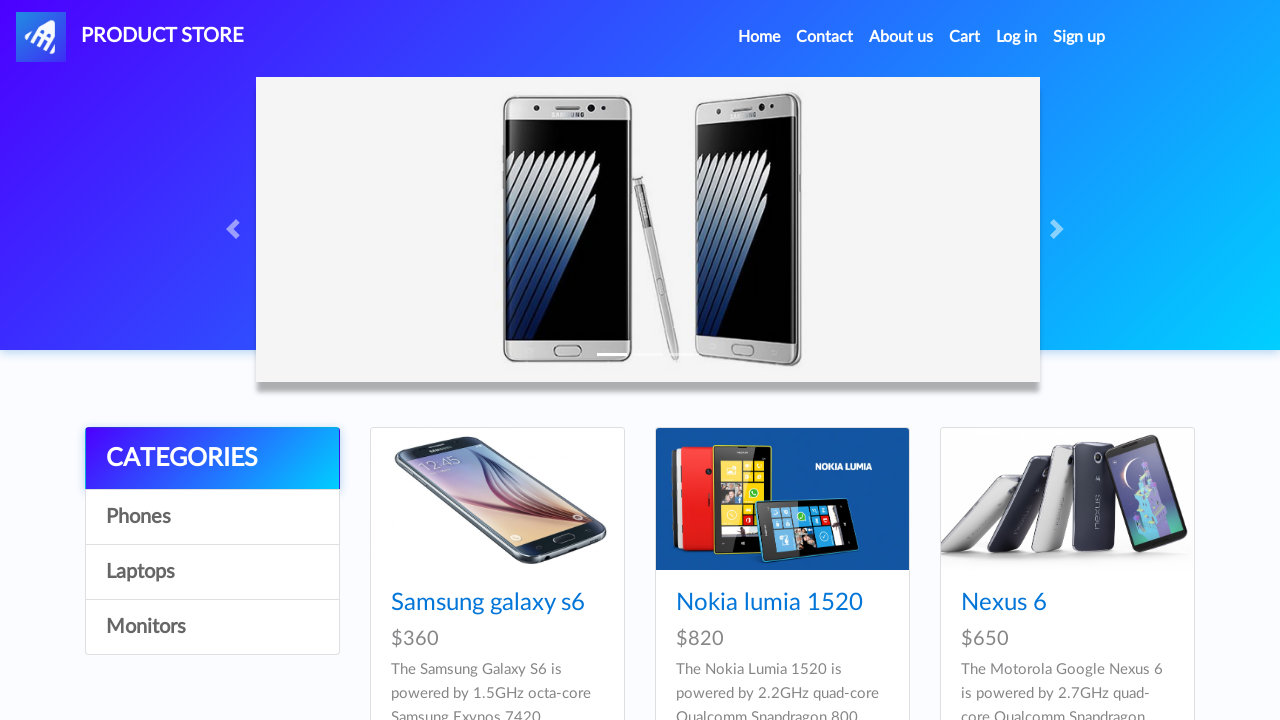

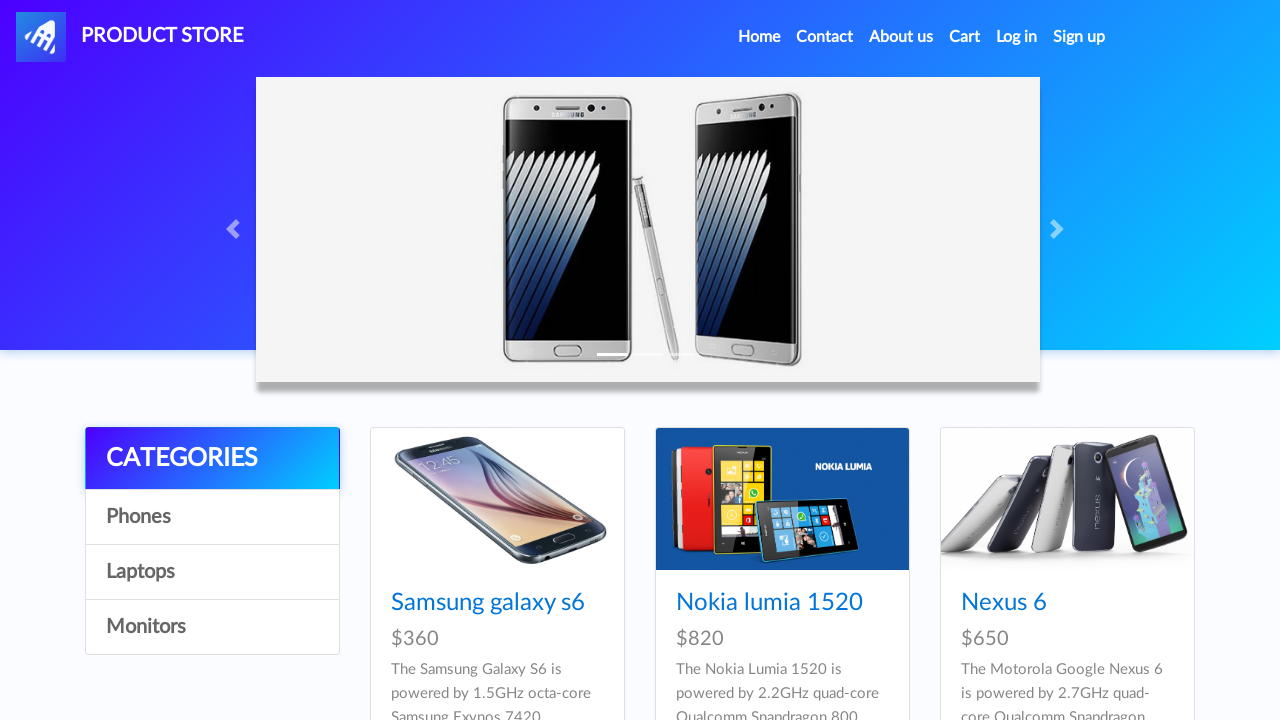